Navigates to Rahul Shetty Academy website and verifies the page loads by checking that the page title and URL are accessible

Starting URL: https://rahulshettyacademy.com

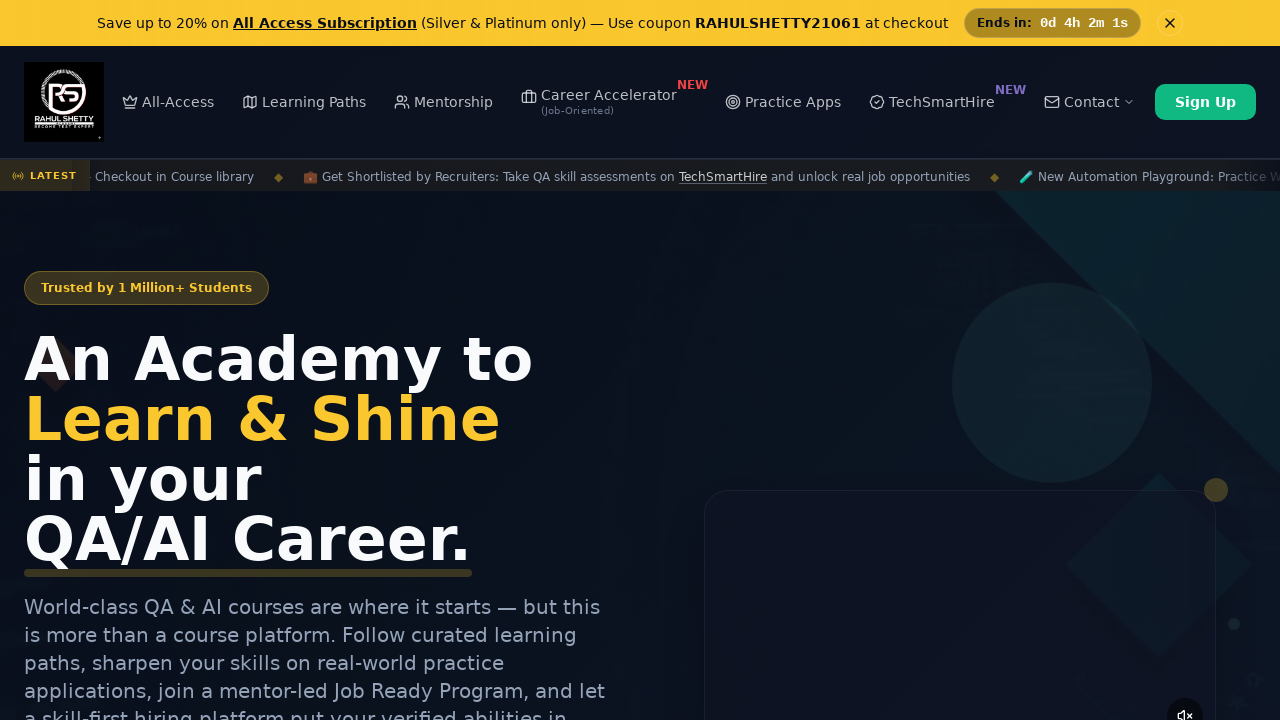

Set viewport size to 1920x1080
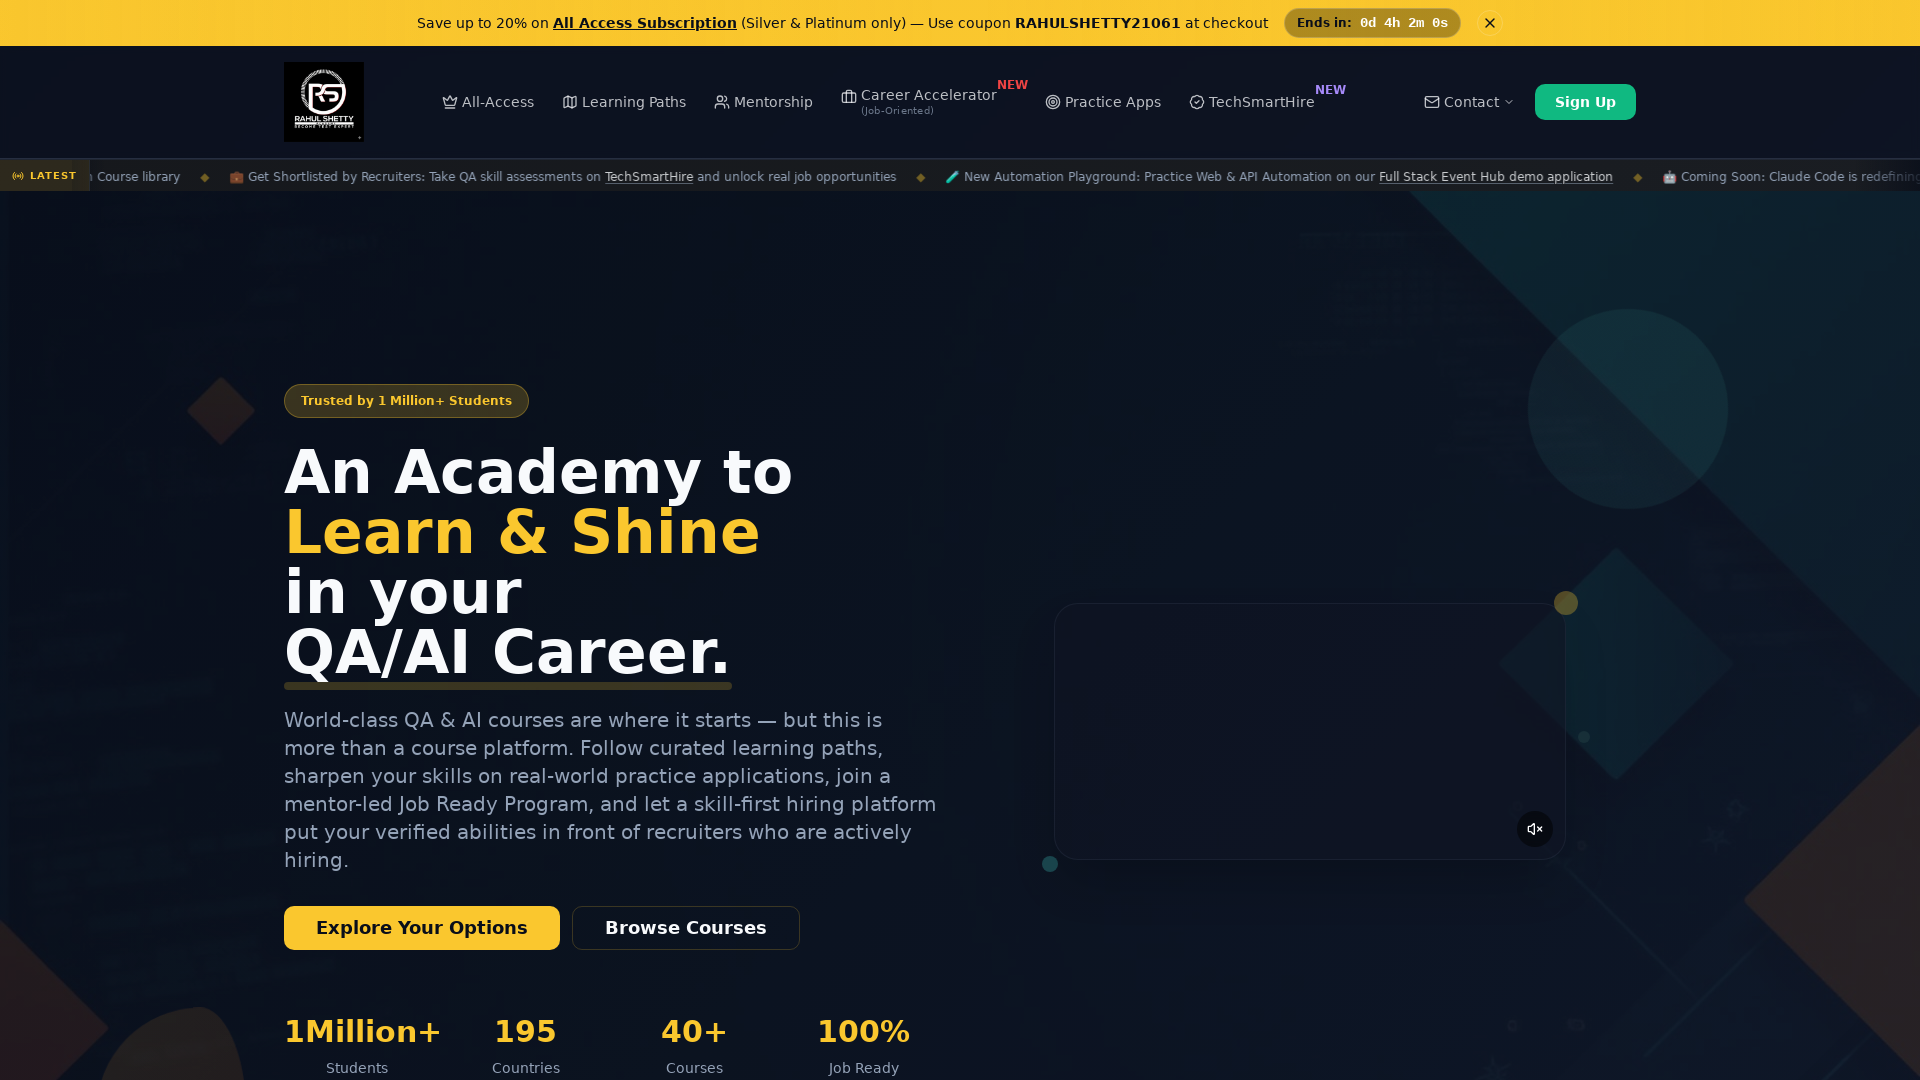

Retrieved page title: Rahul Shetty Academy | QA Automation, Playwright, AI Testing & Online Training
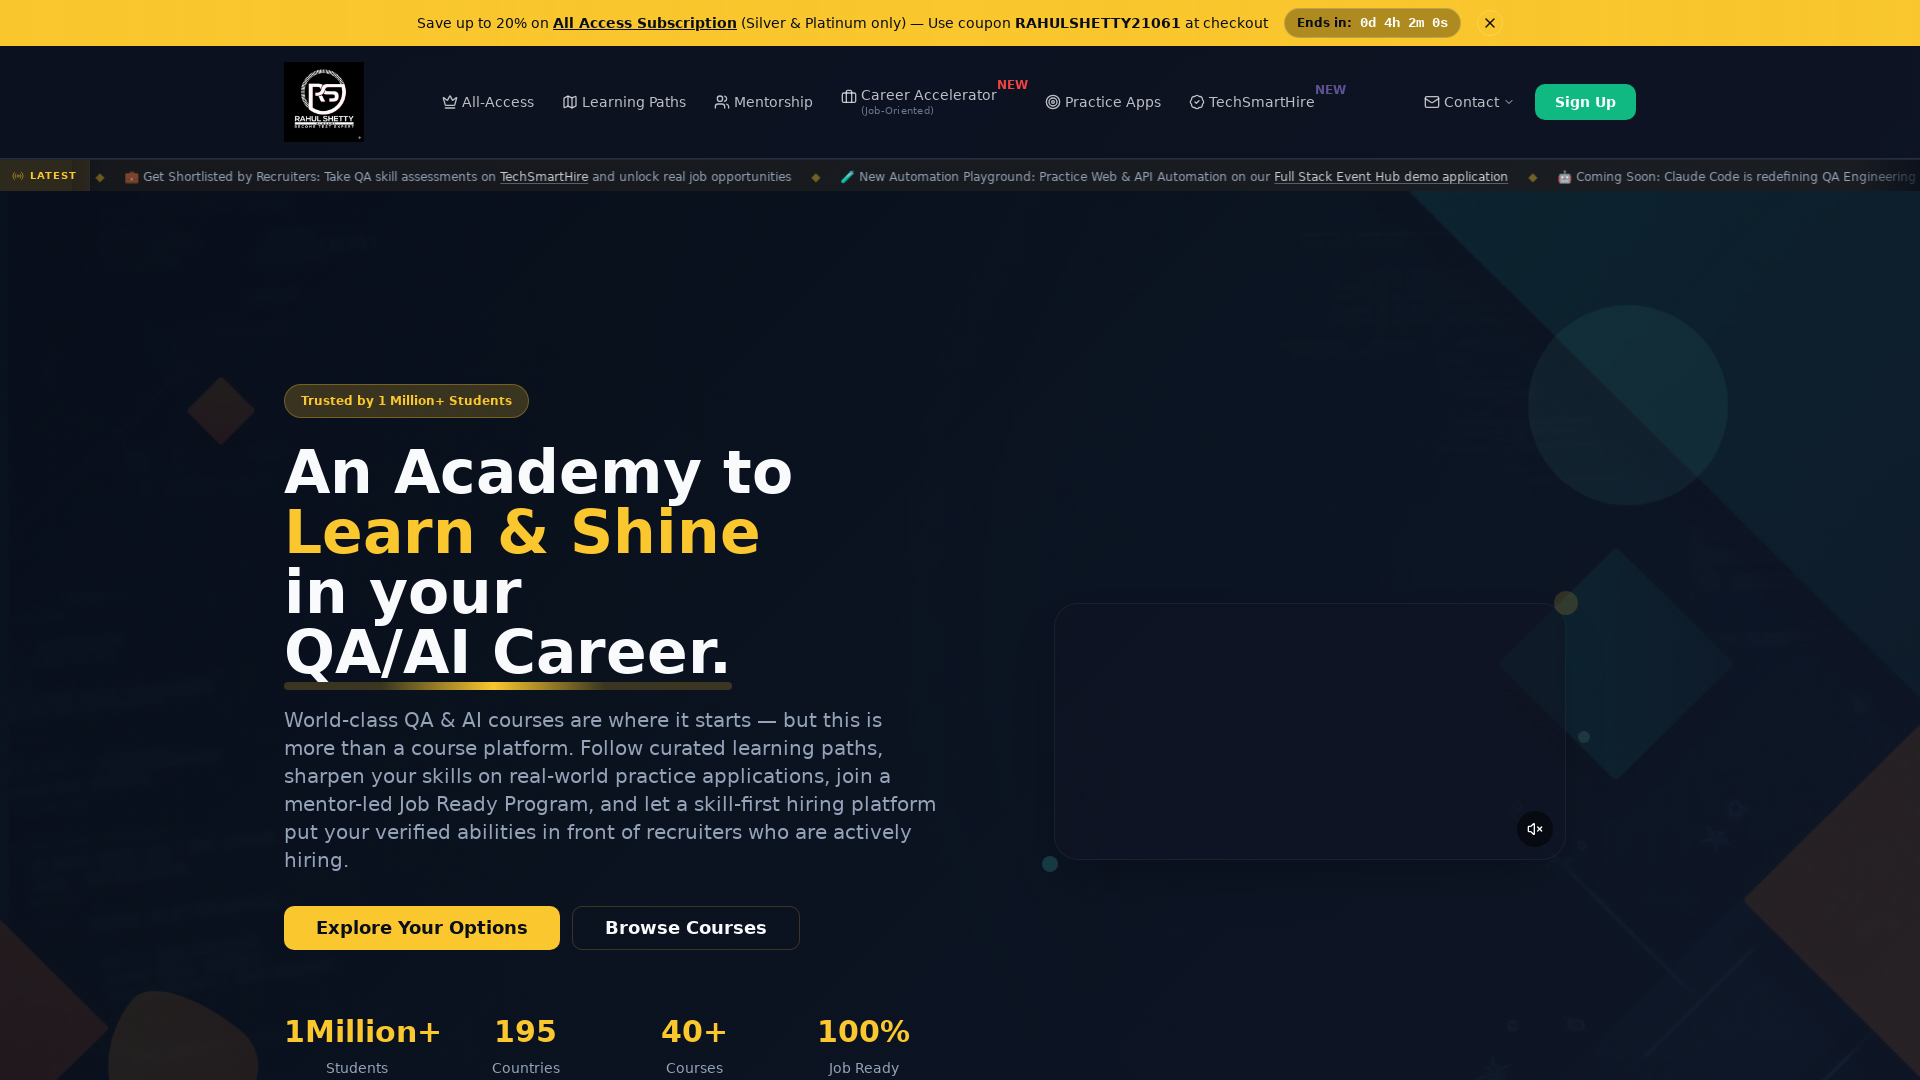

Retrieved current URL: https://rahulshettyacademy.com/
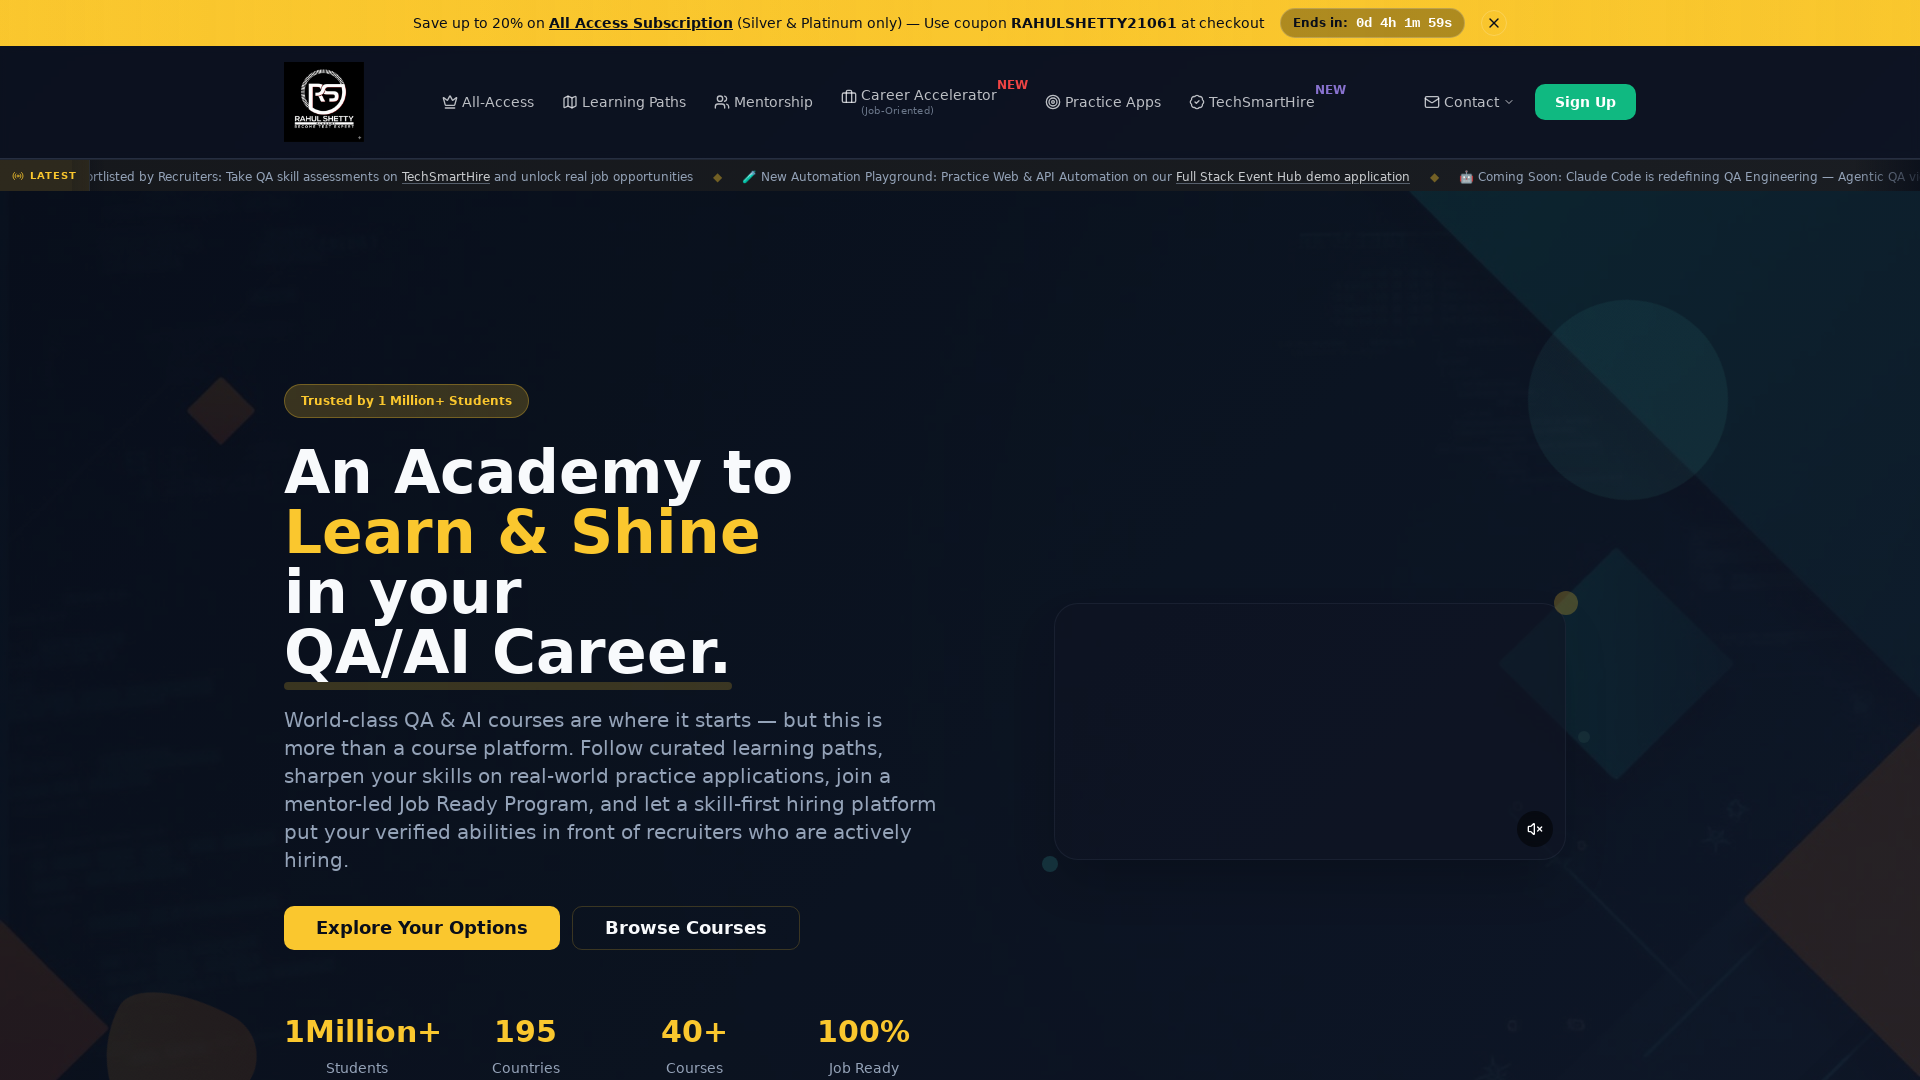

Waited for DOM to be fully loaded
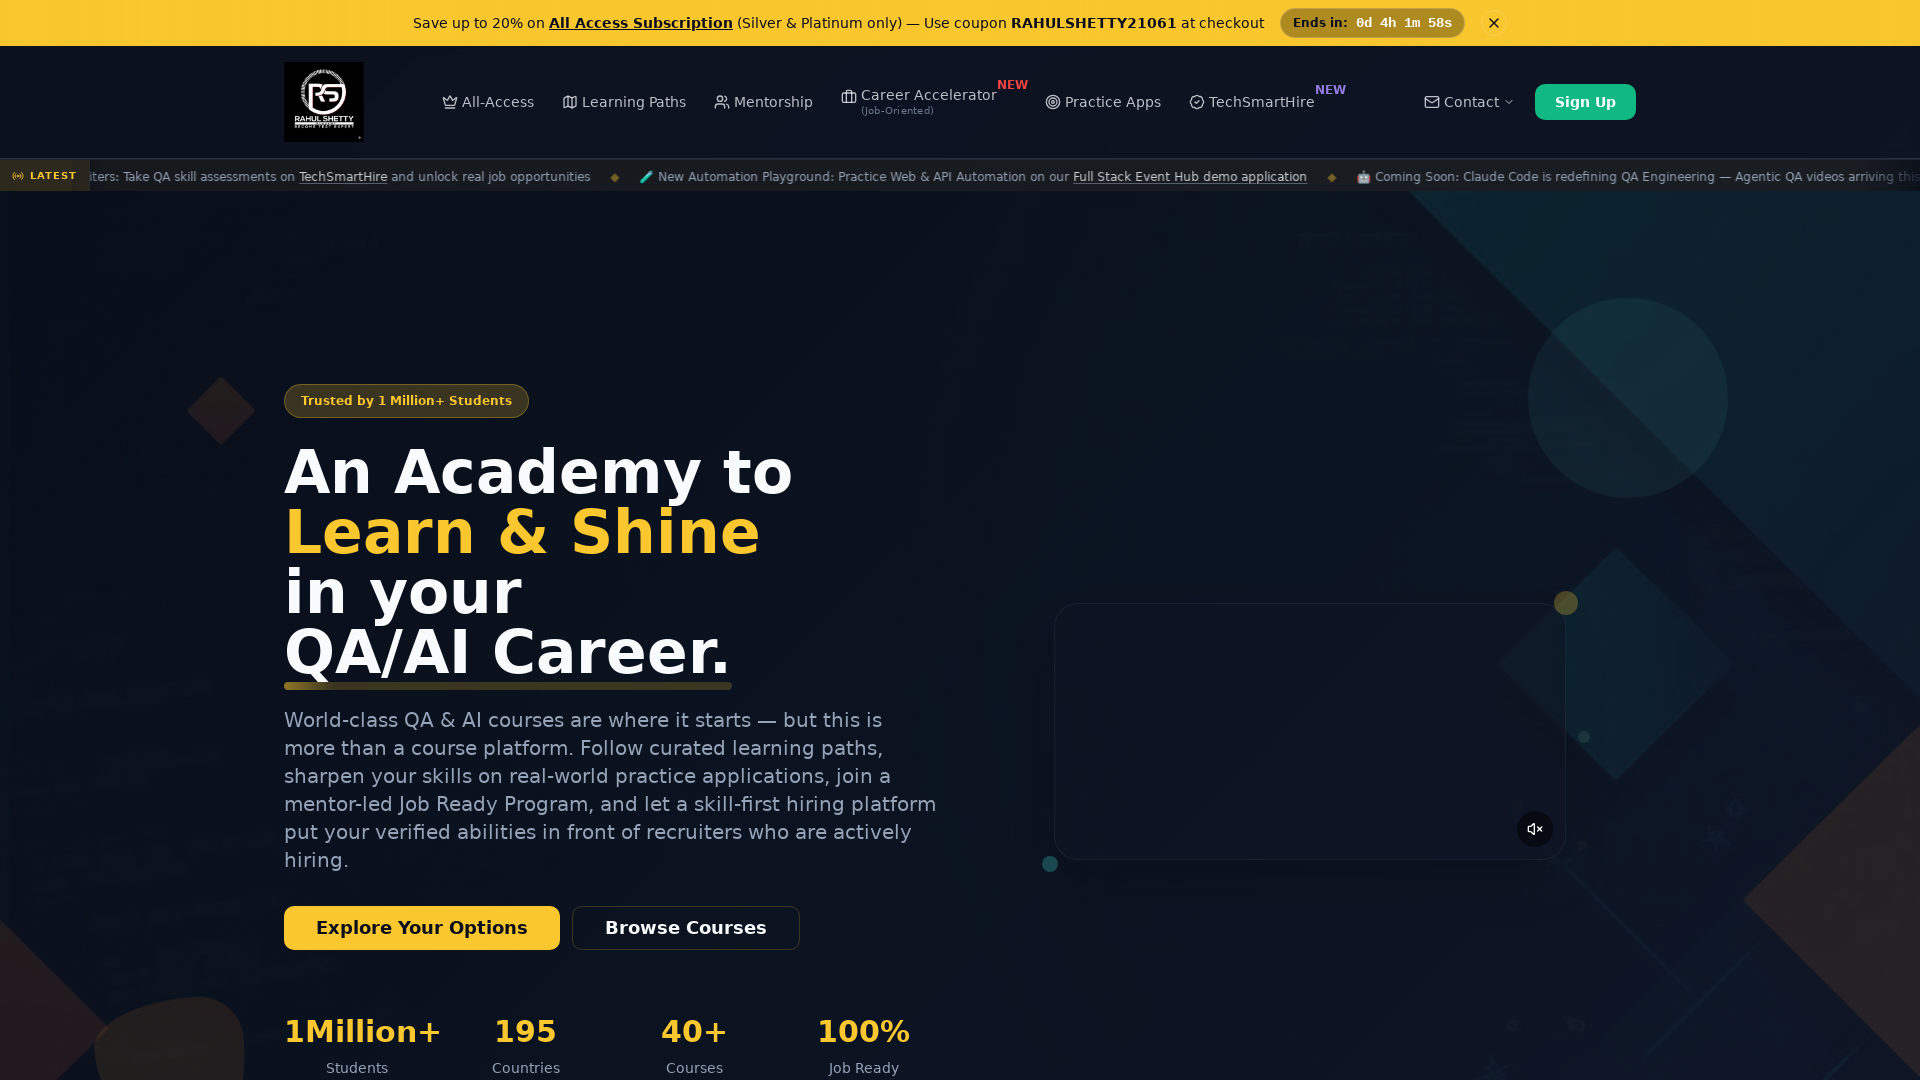

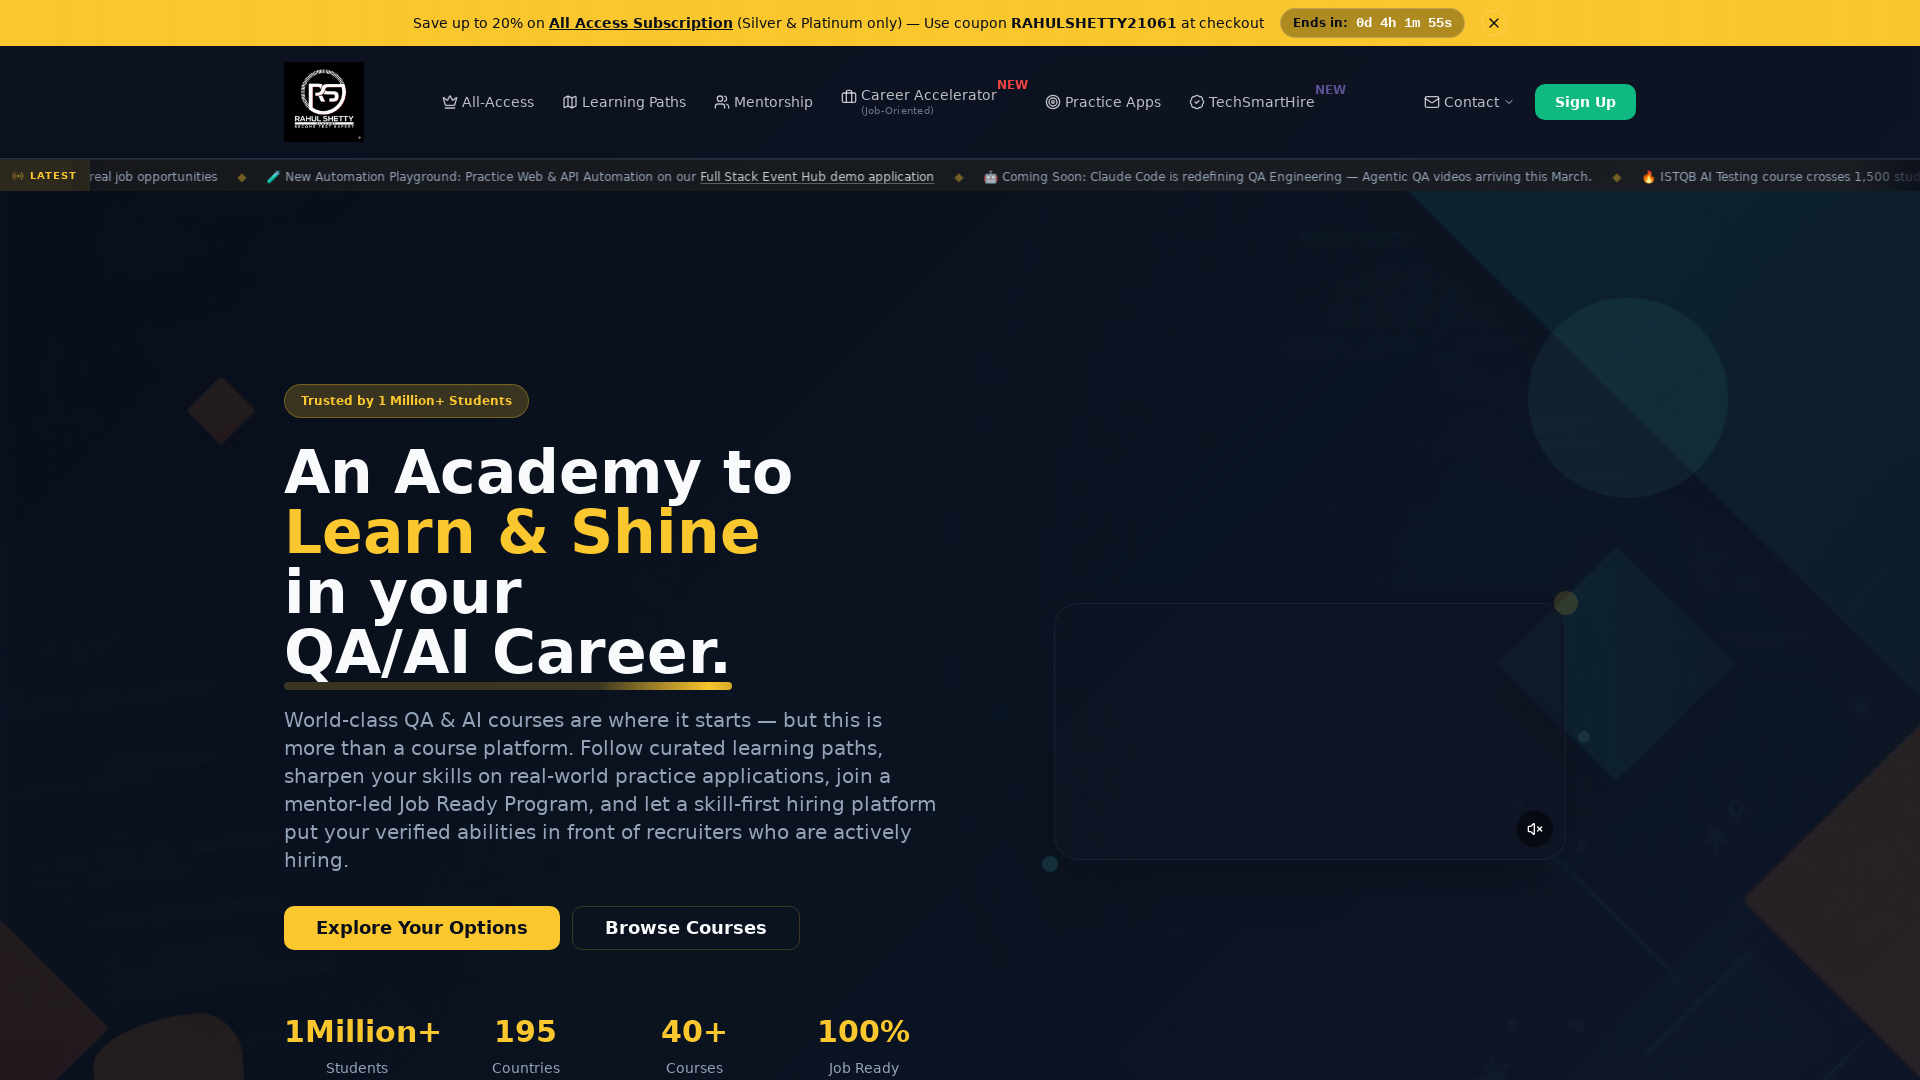